Tests that the Clear completed button displays correct text after checking an item.

Starting URL: https://demo.playwright.dev/todomvc

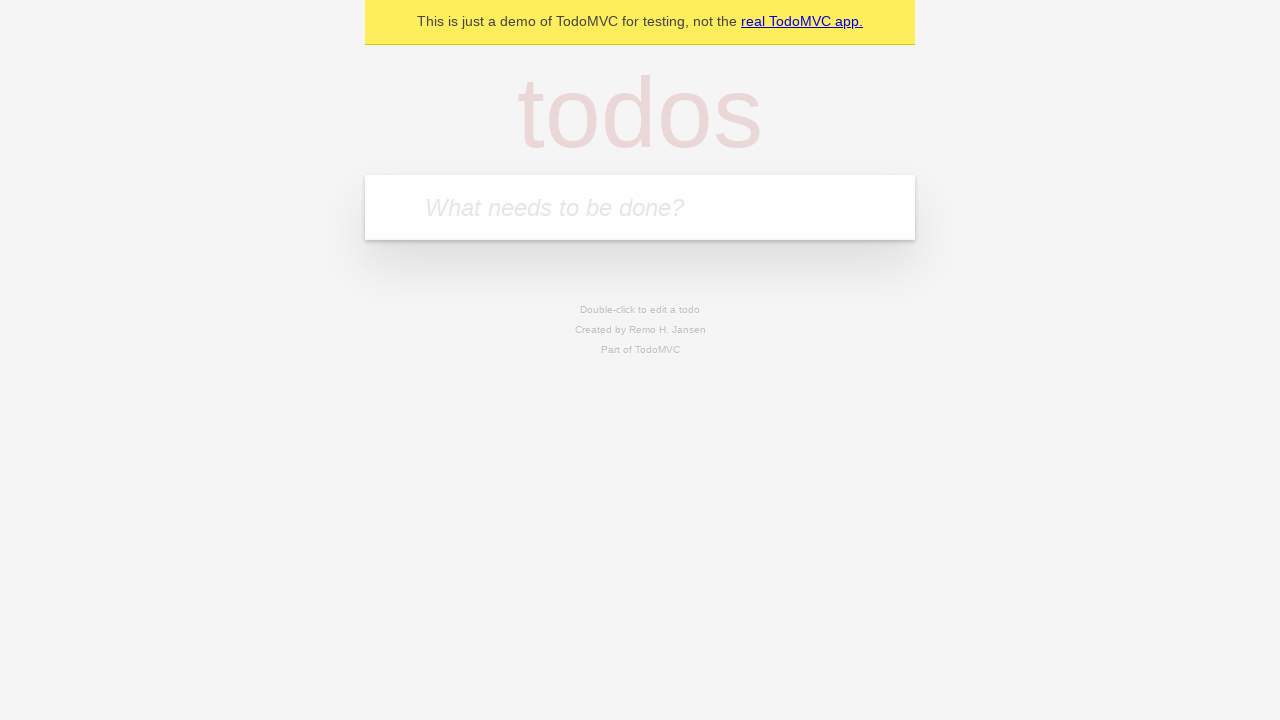

Filled todo input with 'buy some cheese' on internal:attr=[placeholder="What needs to be done?"i]
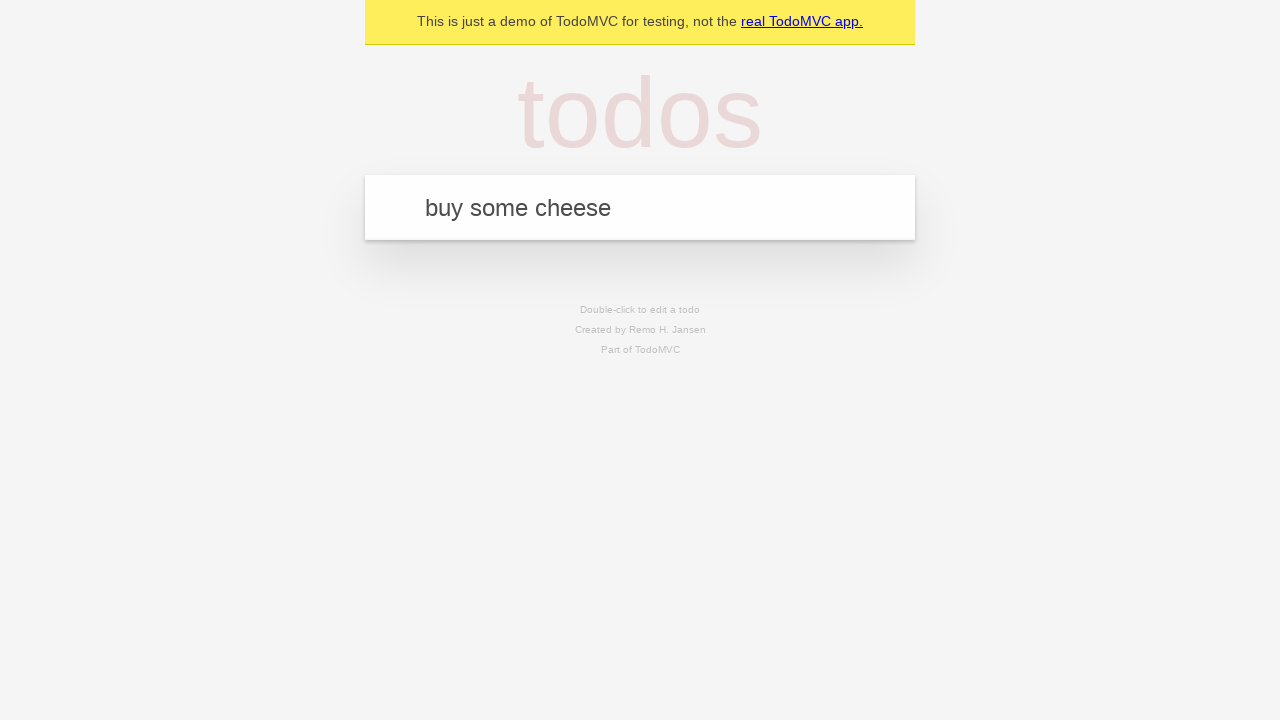

Pressed Enter to add first todo on internal:attr=[placeholder="What needs to be done?"i]
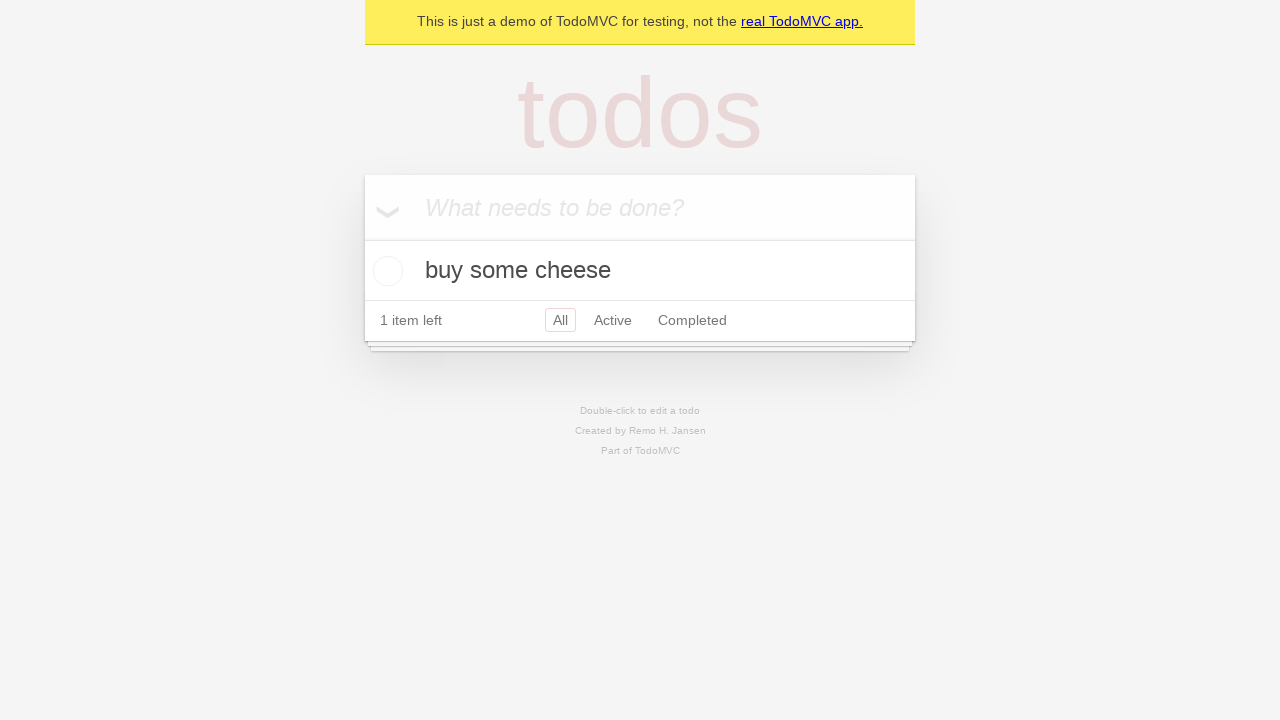

Filled todo input with 'feed the cat' on internal:attr=[placeholder="What needs to be done?"i]
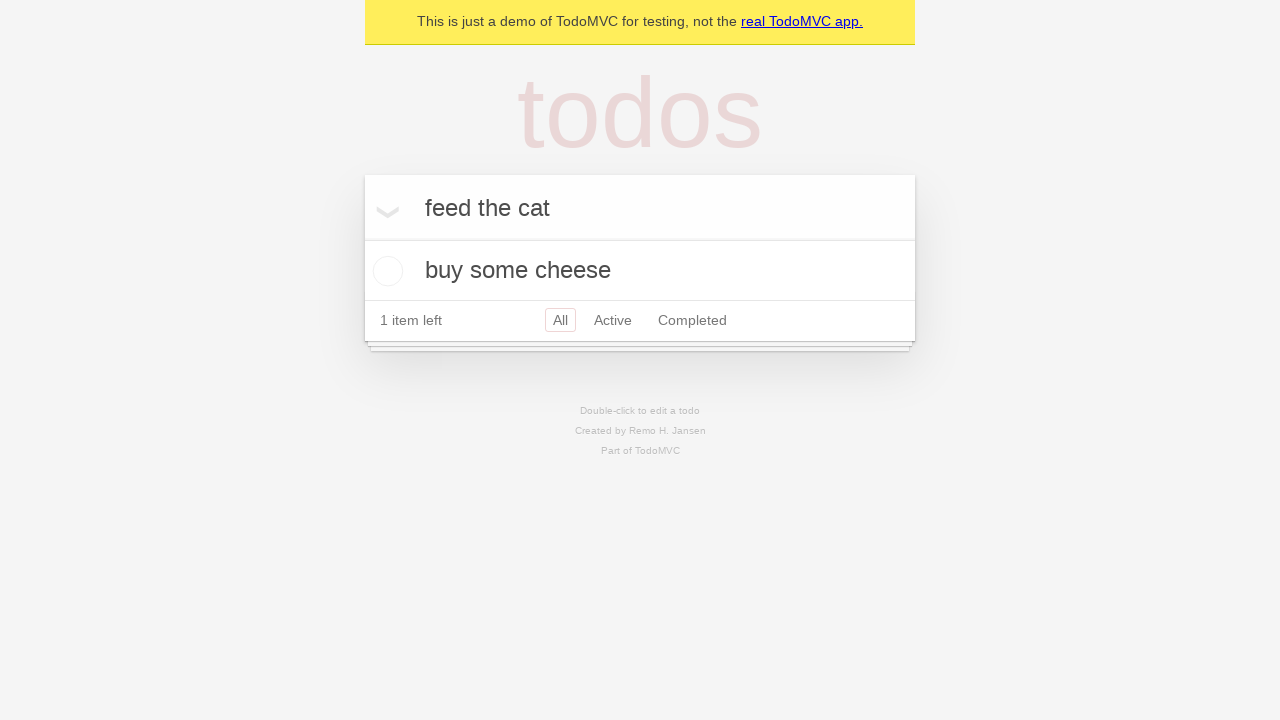

Pressed Enter to add second todo on internal:attr=[placeholder="What needs to be done?"i]
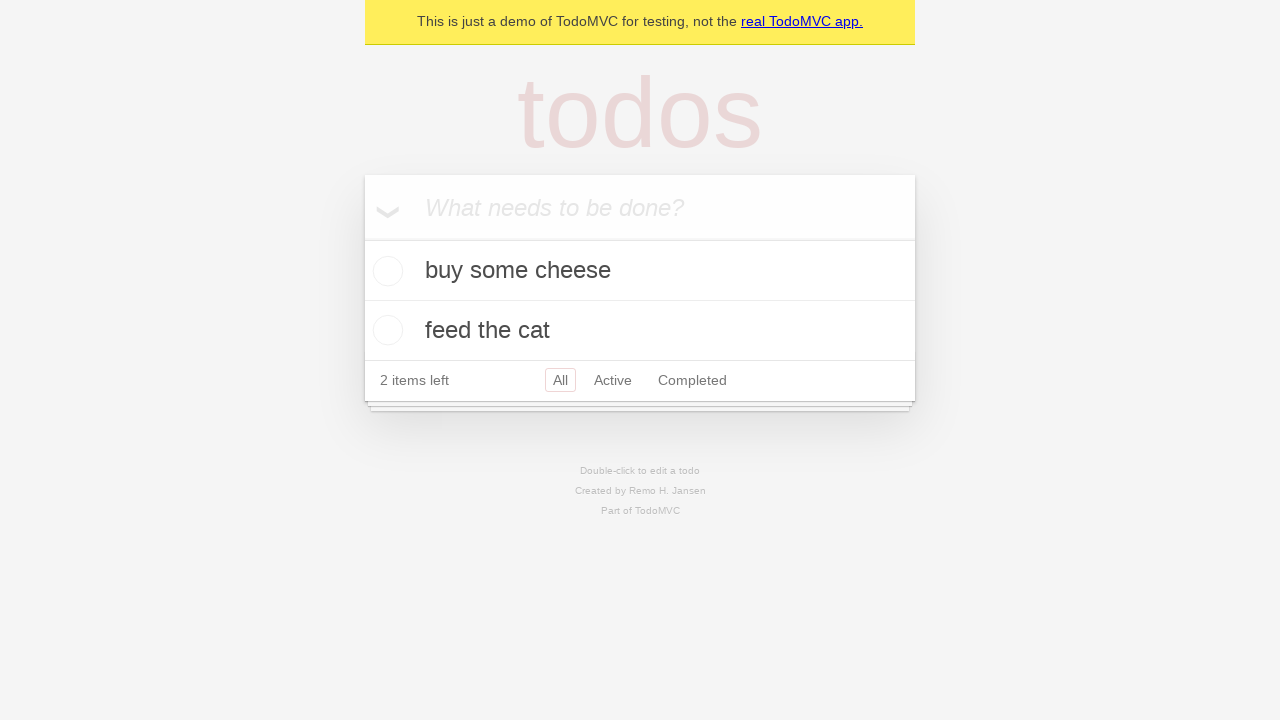

Filled todo input with 'book a doctors appointment' on internal:attr=[placeholder="What needs to be done?"i]
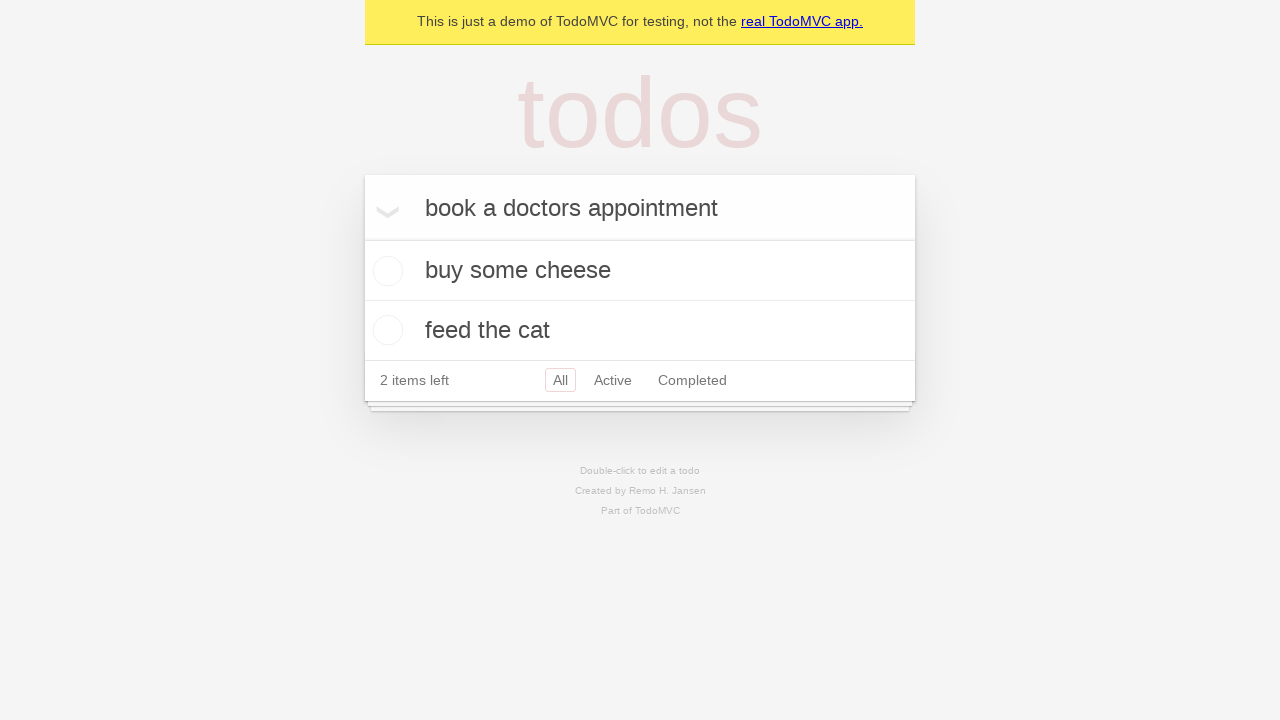

Pressed Enter to add third todo on internal:attr=[placeholder="What needs to be done?"i]
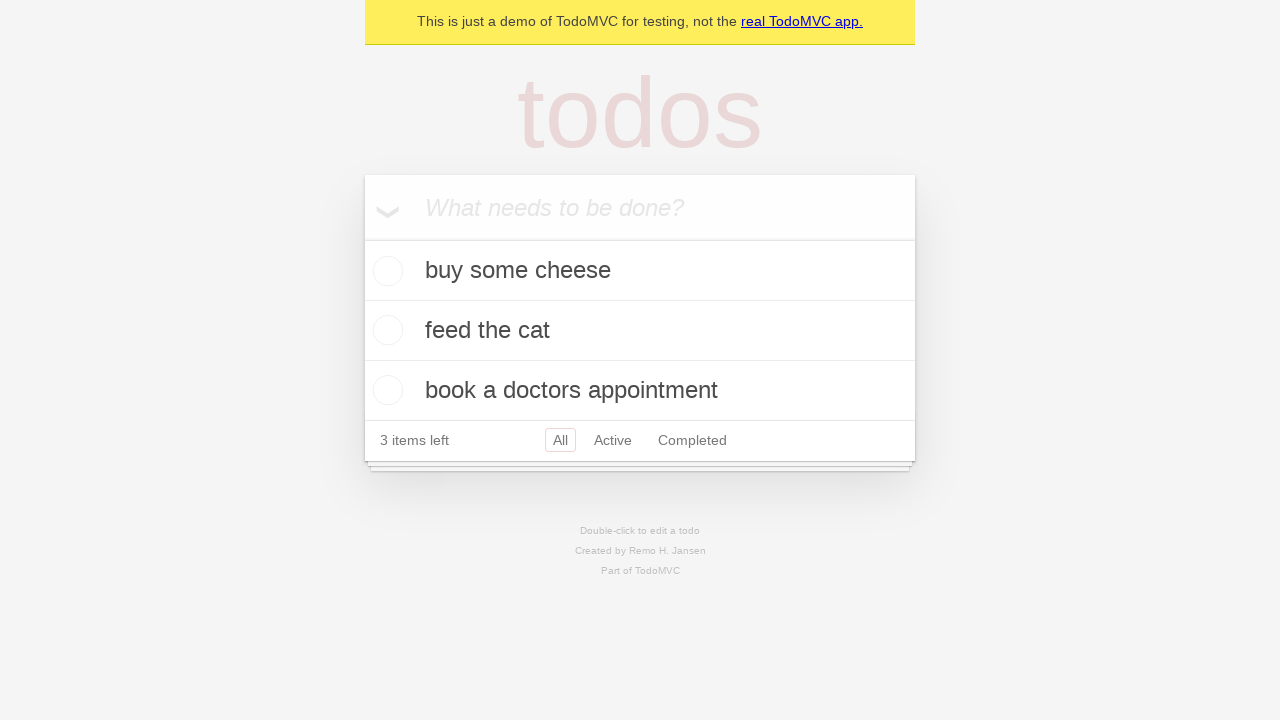

Checked the first todo item at (385, 271) on .todo-list li .toggle >> nth=0
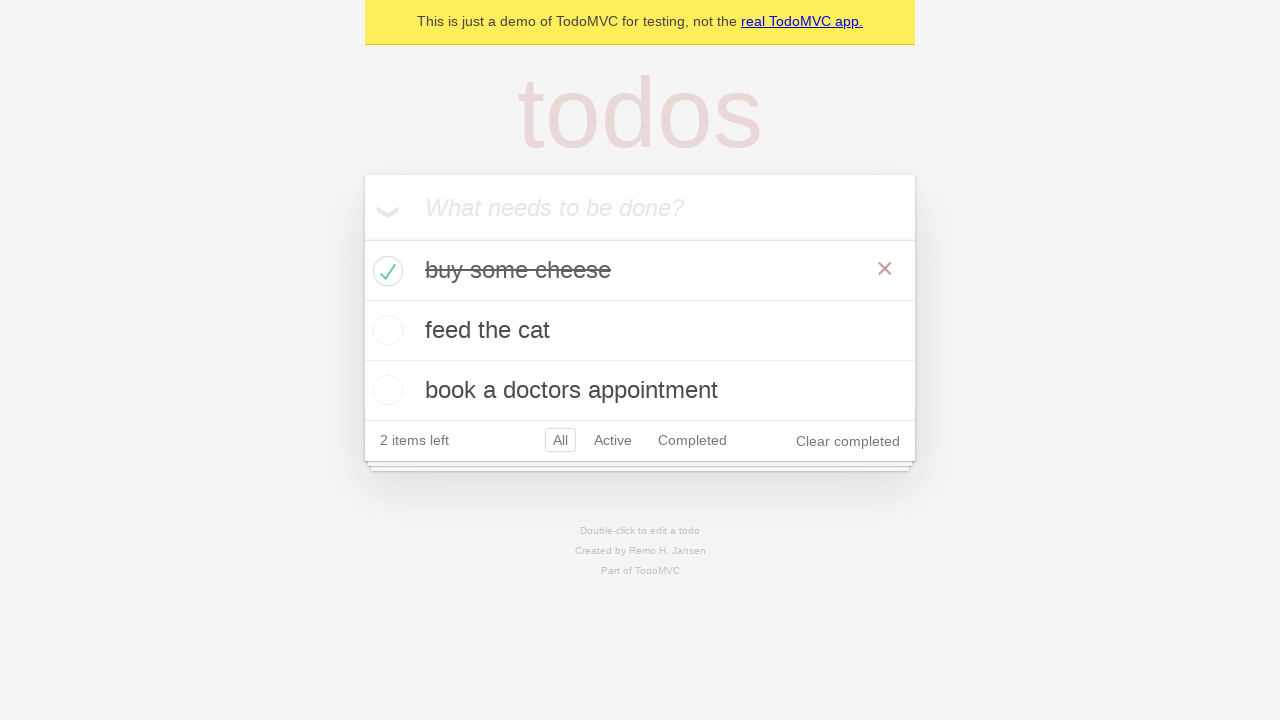

Clear completed button appeared
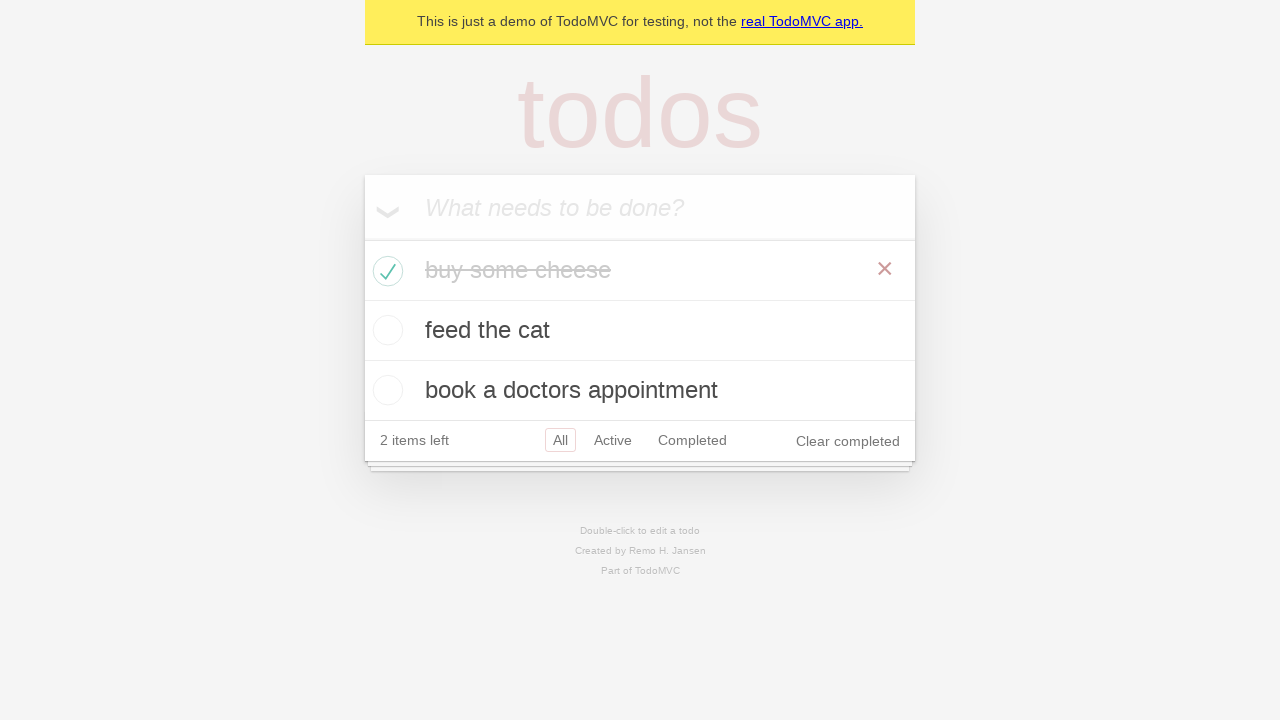

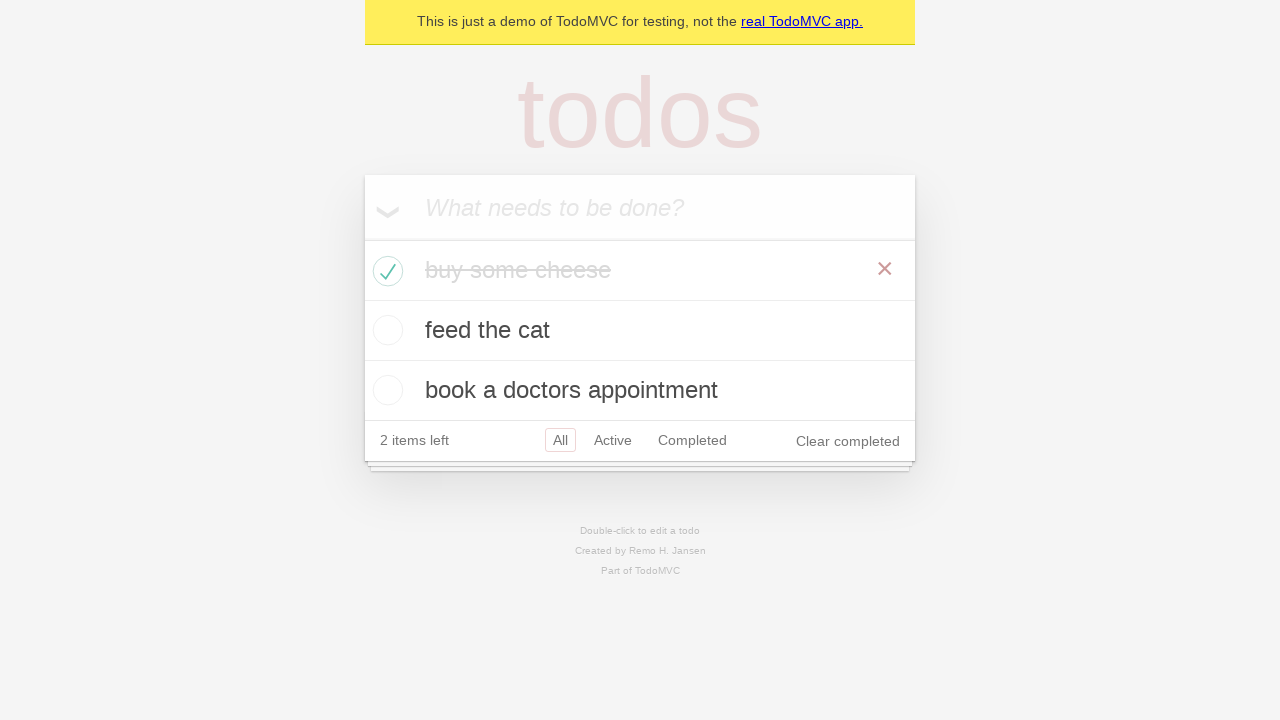